Tests login functionality with invalid credentials and verifies error message is displayed

Starting URL: https://naveenautomationlabs.com/opencart/index.php?route=account/login

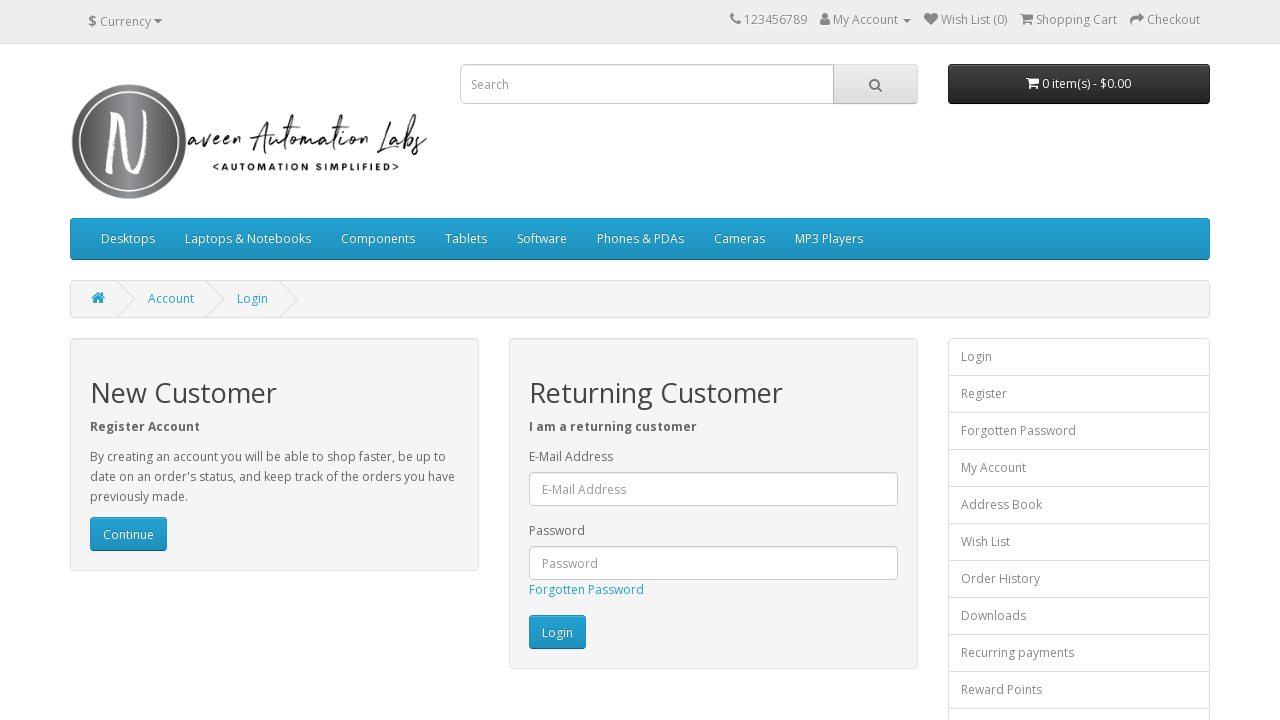

Filled email field with invalid test credentials on #input-email
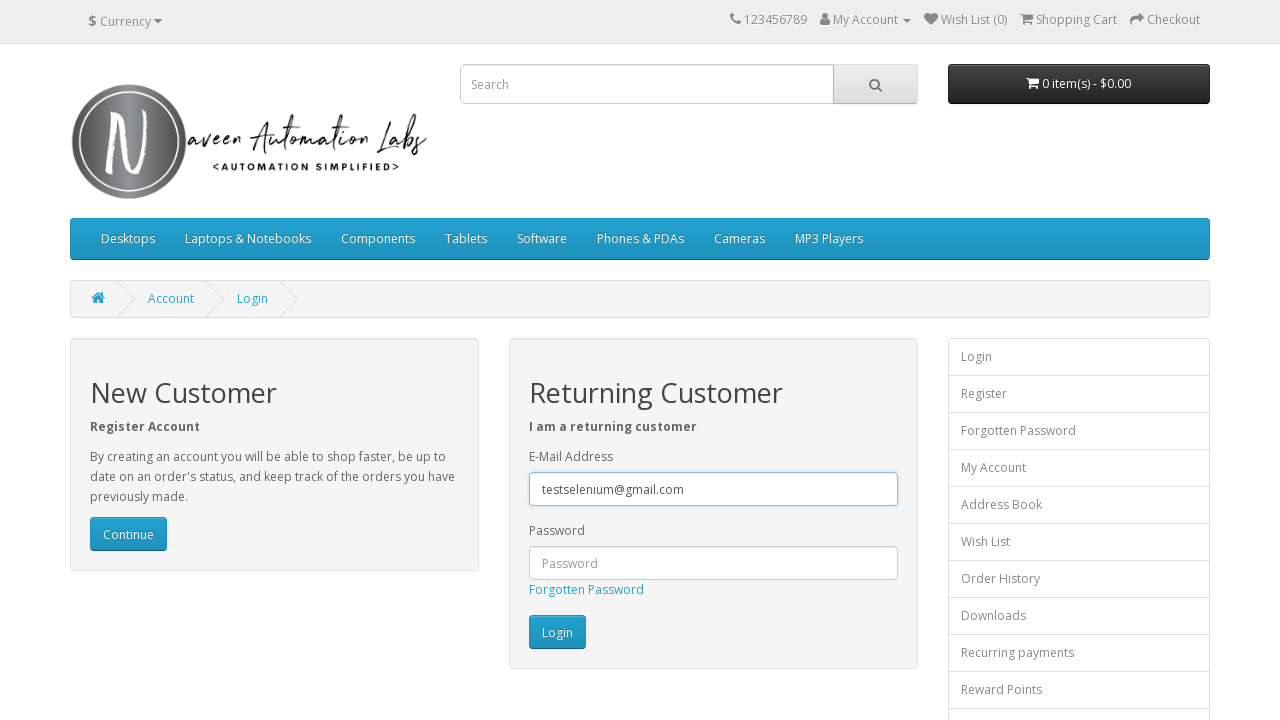

Filled password field with test password on #input-password
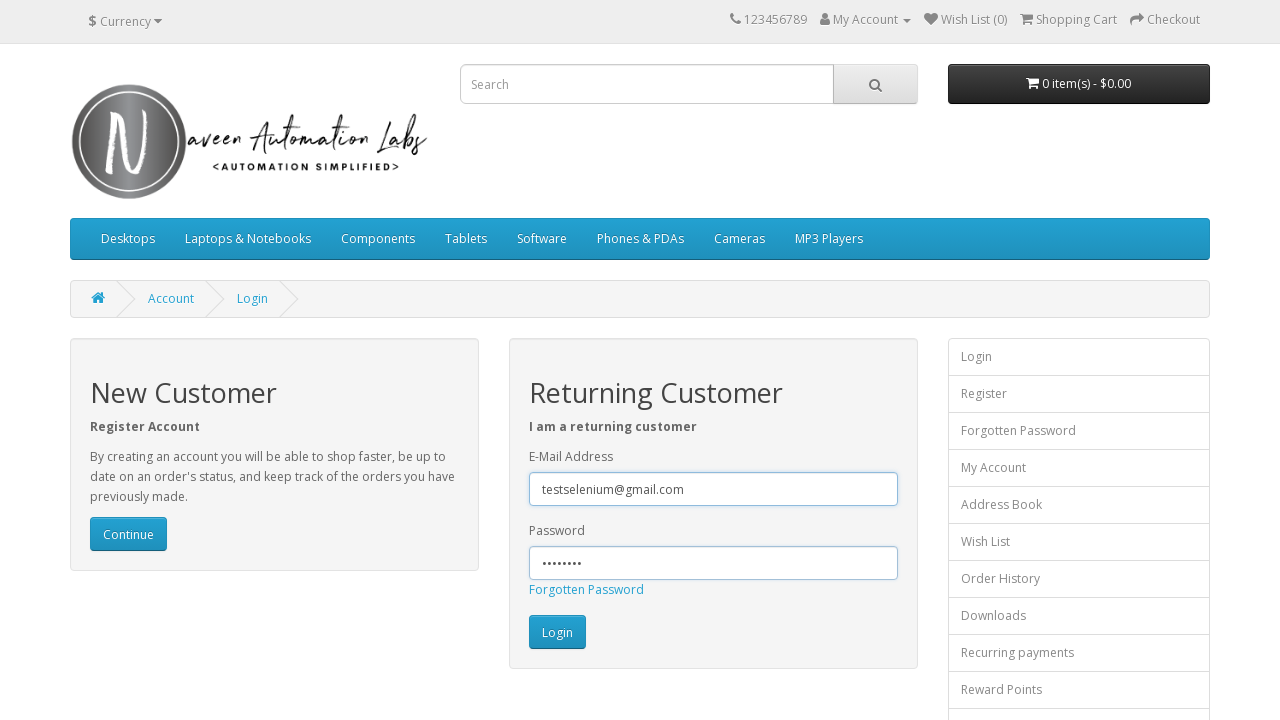

Clicked login button to attempt authentication with invalid credentials at (557, 632) on xpath=//input[@value='Login']
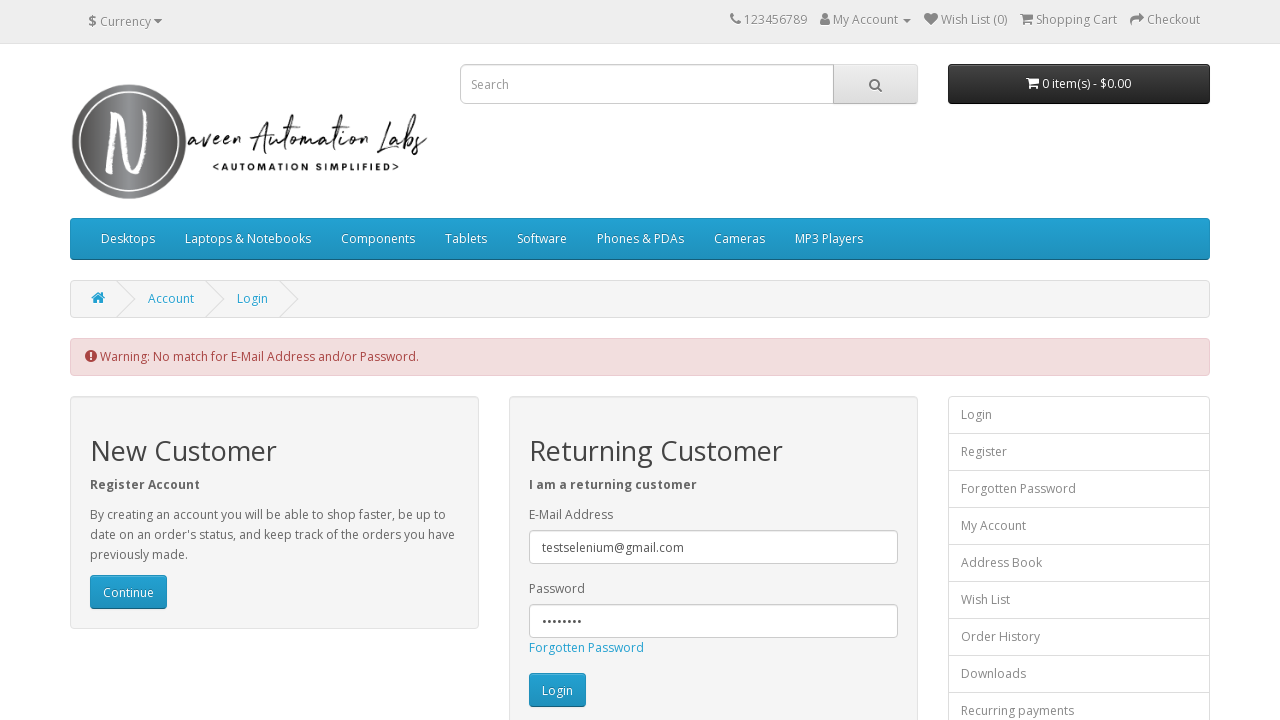

Retrieved error message from alert element
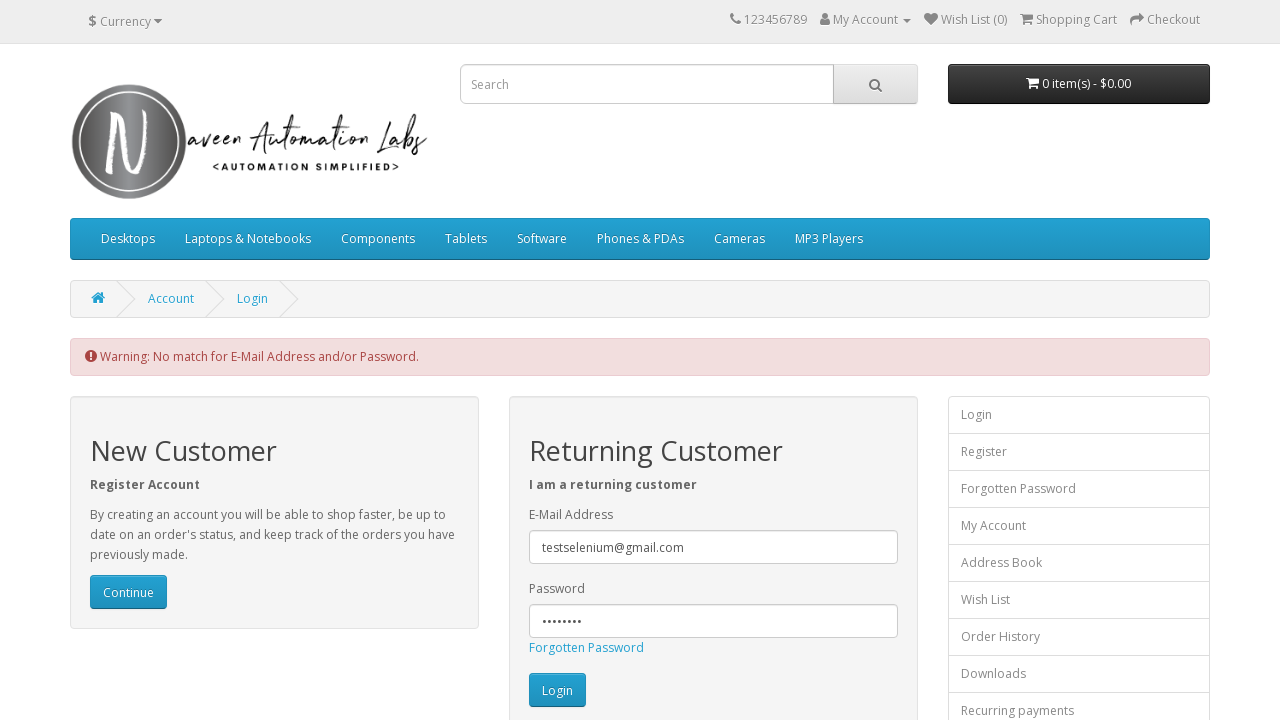

Verified error message matches expected text: 'Warning: No match for E-Mail Address and/or Password.'
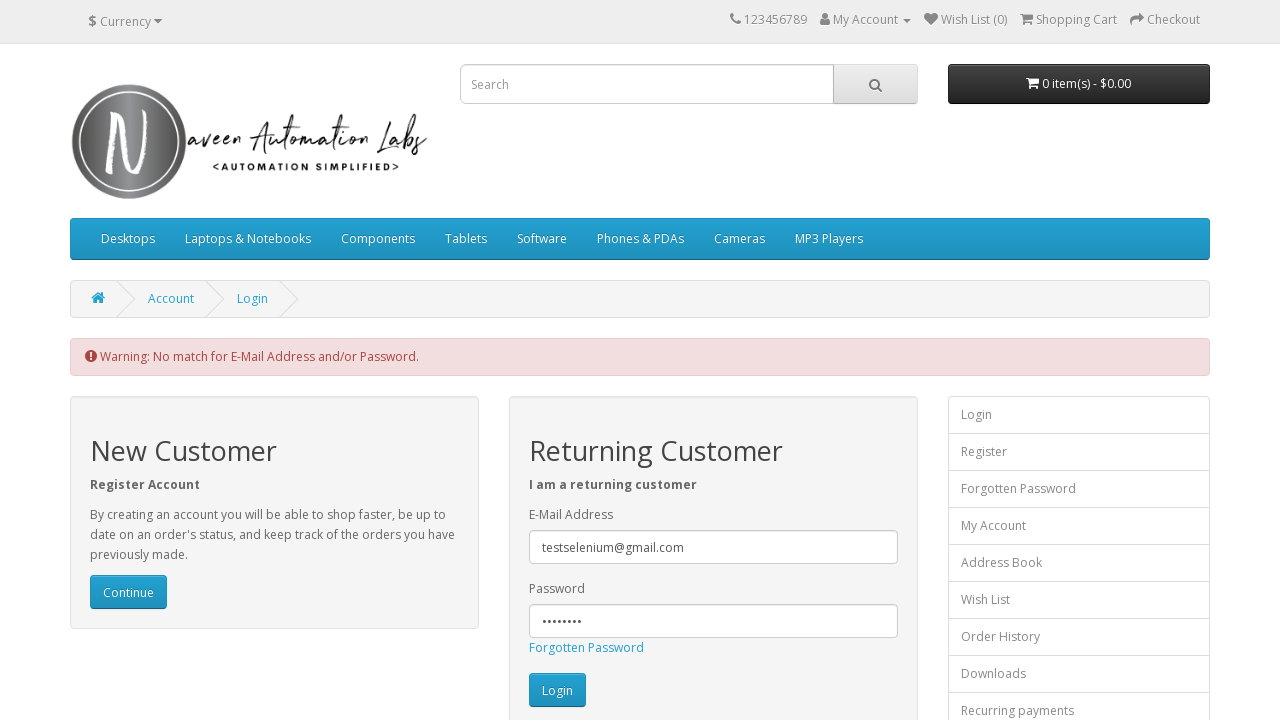

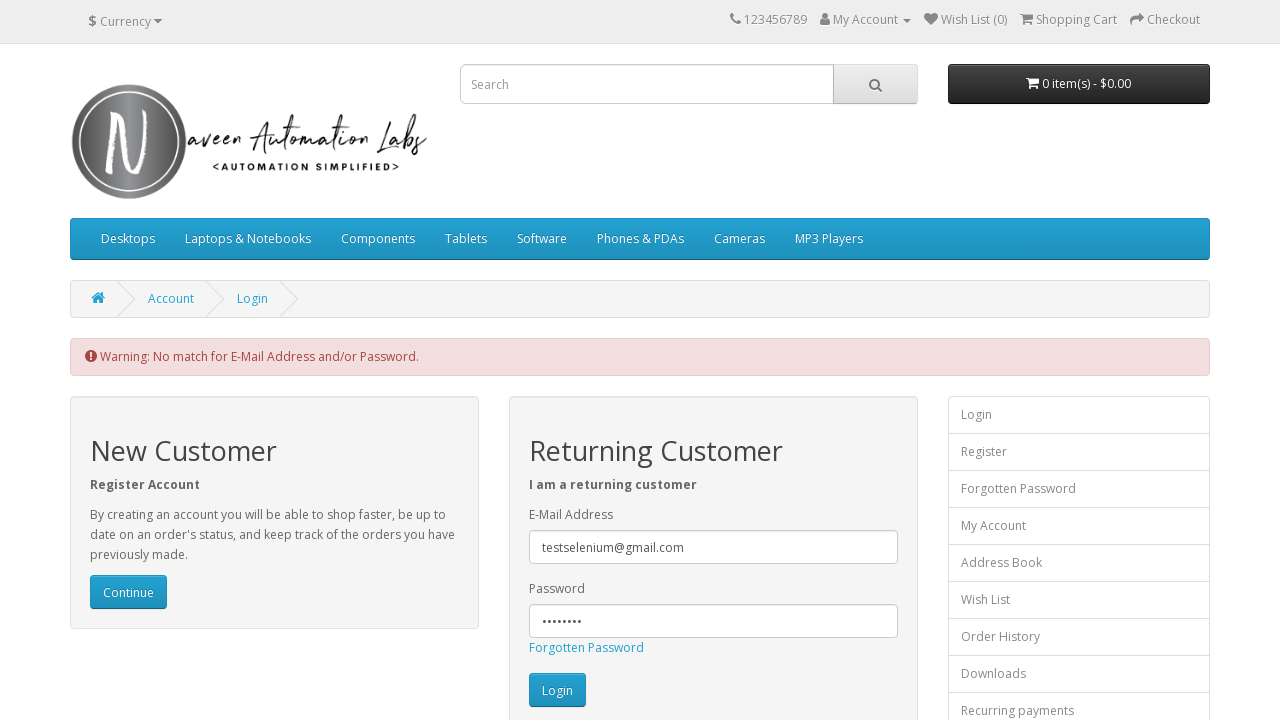